Navigates to a test blog page and uses JavaScript to highlight a textarea element by adding a colored border and background style to it.

Starting URL: https://omayo.blogspot.com/

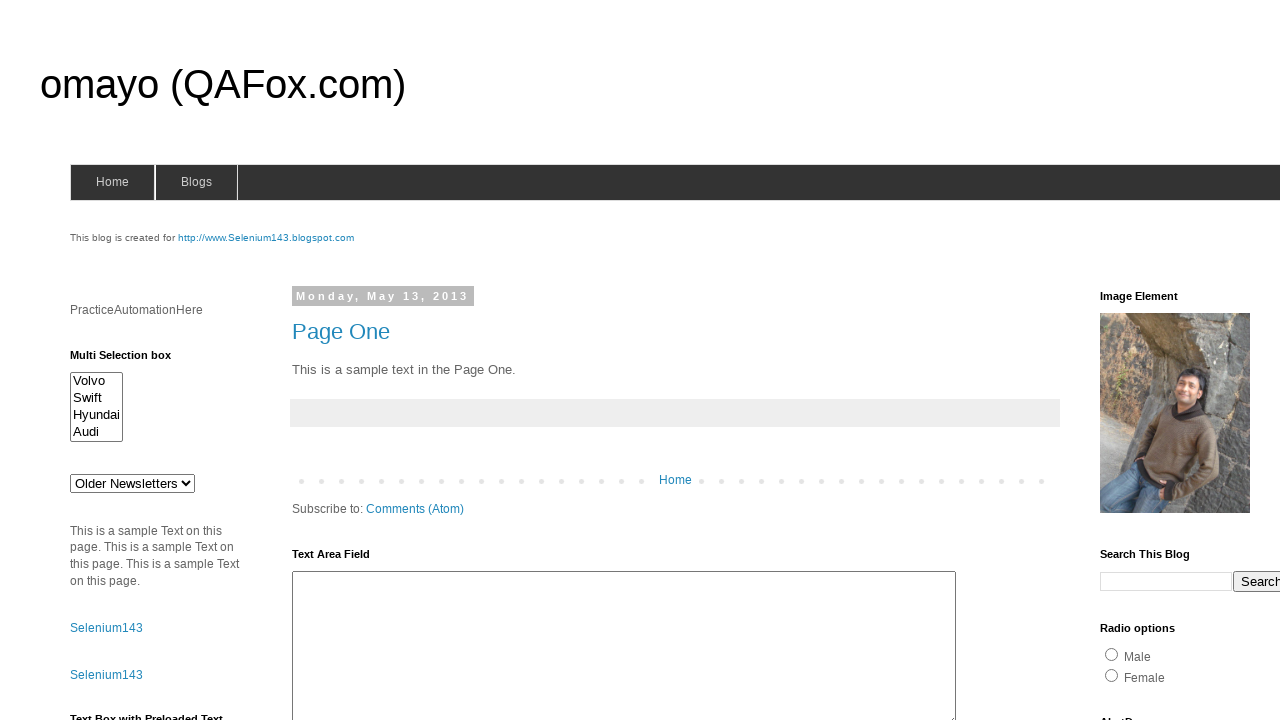

Navigated to omayo.blogspot.com test blog page
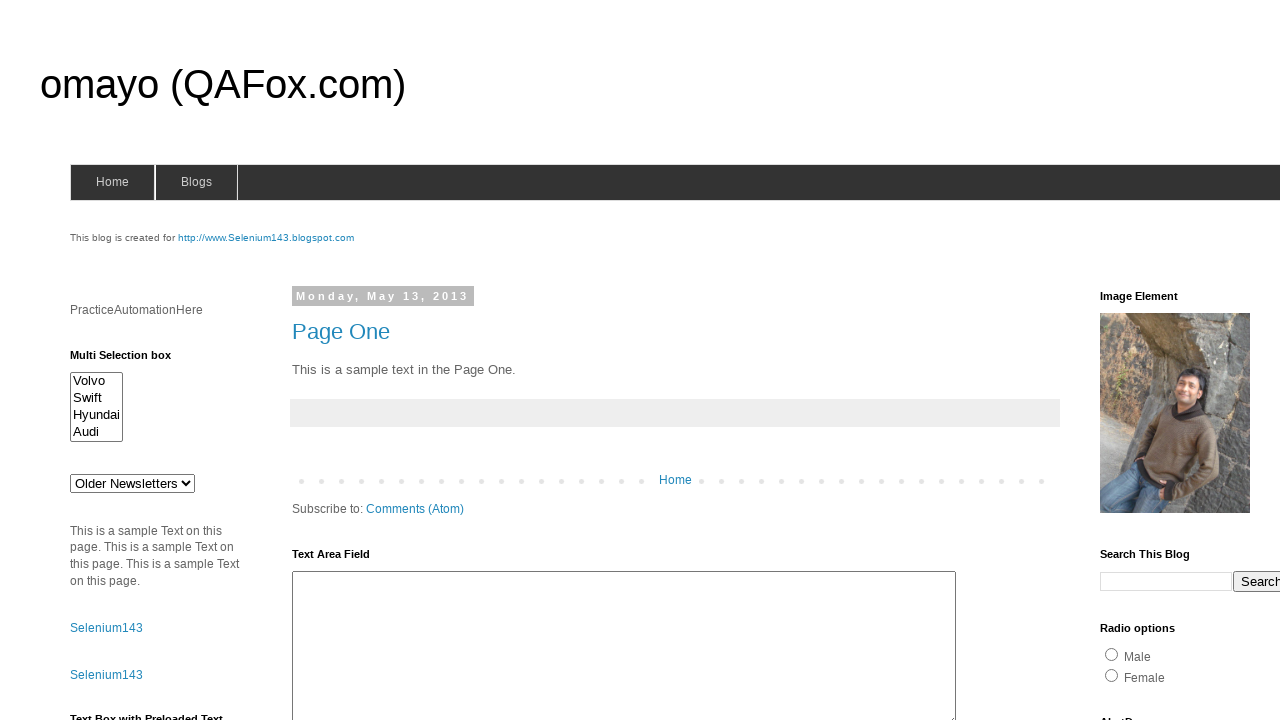

Located and waited for textarea element to become visible
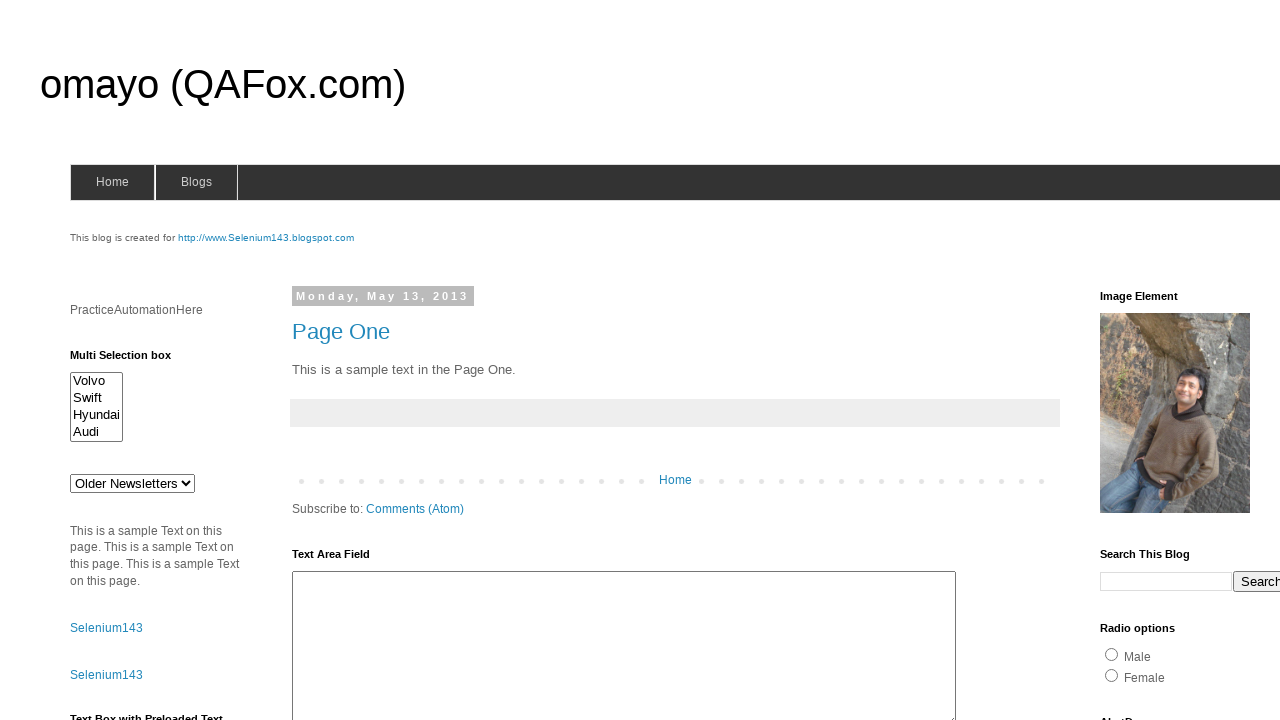

Applied JavaScript highlighting to textarea with blue dashed border and light green background
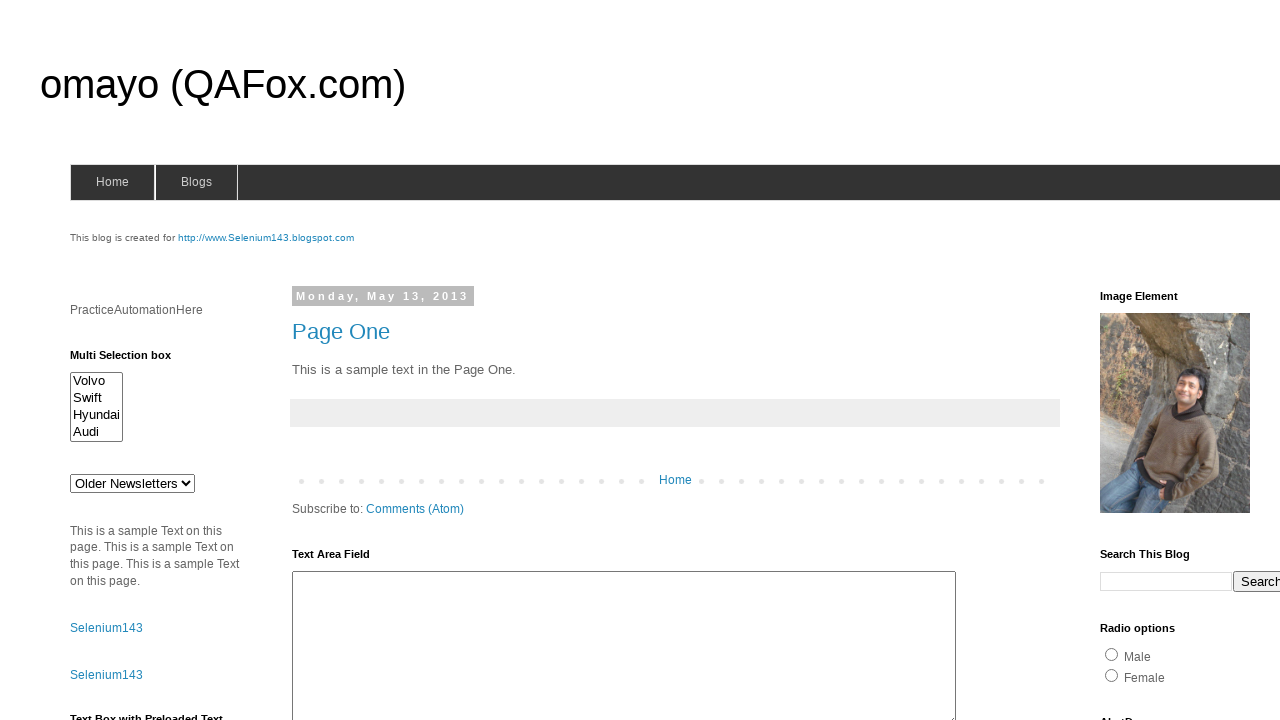

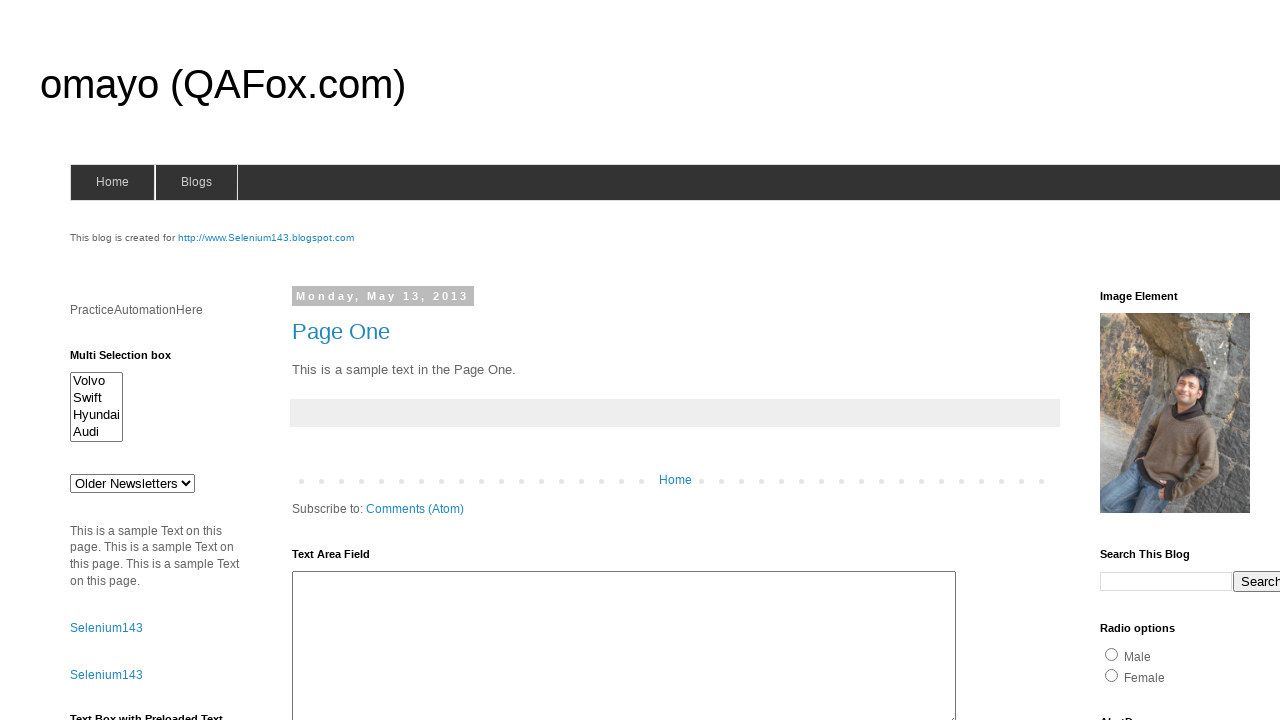